Tests clicking on a broken link and verifying the 404 error page, then navigating back

Starting URL: https://leafground.com/link.xhtml

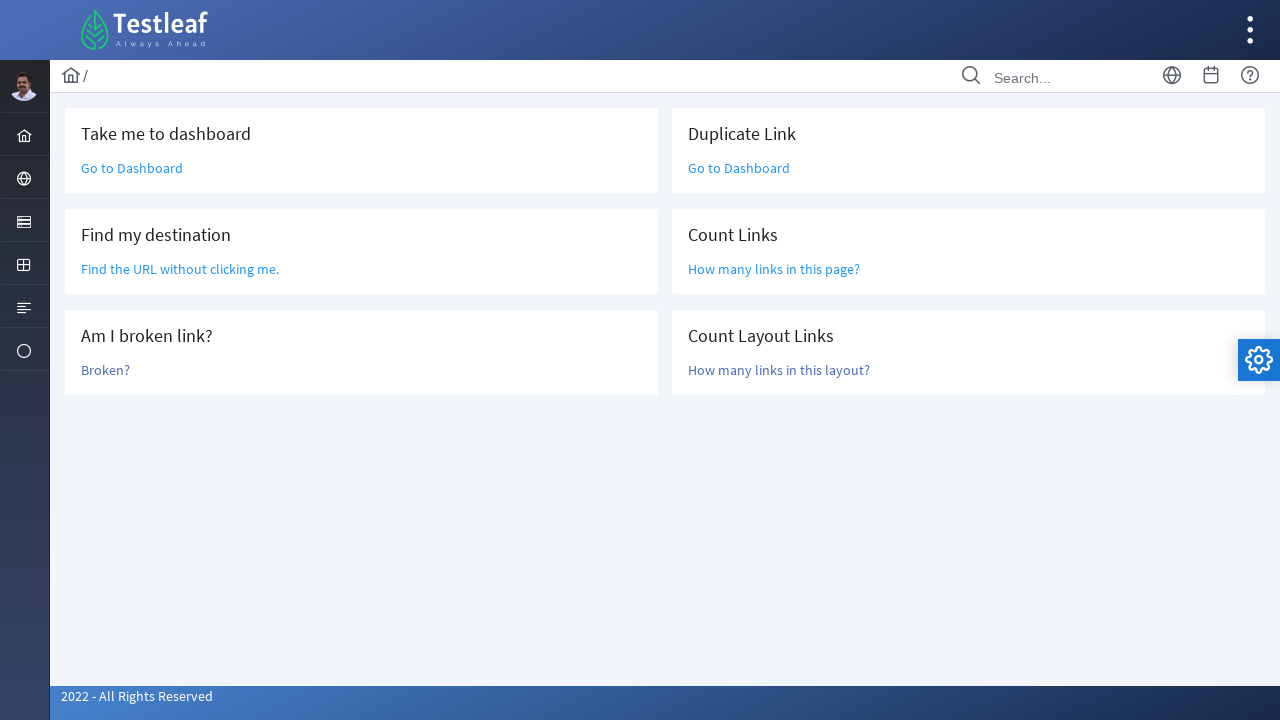

Clicked on the broken link at (106, 370) on a:has-text('Broken')
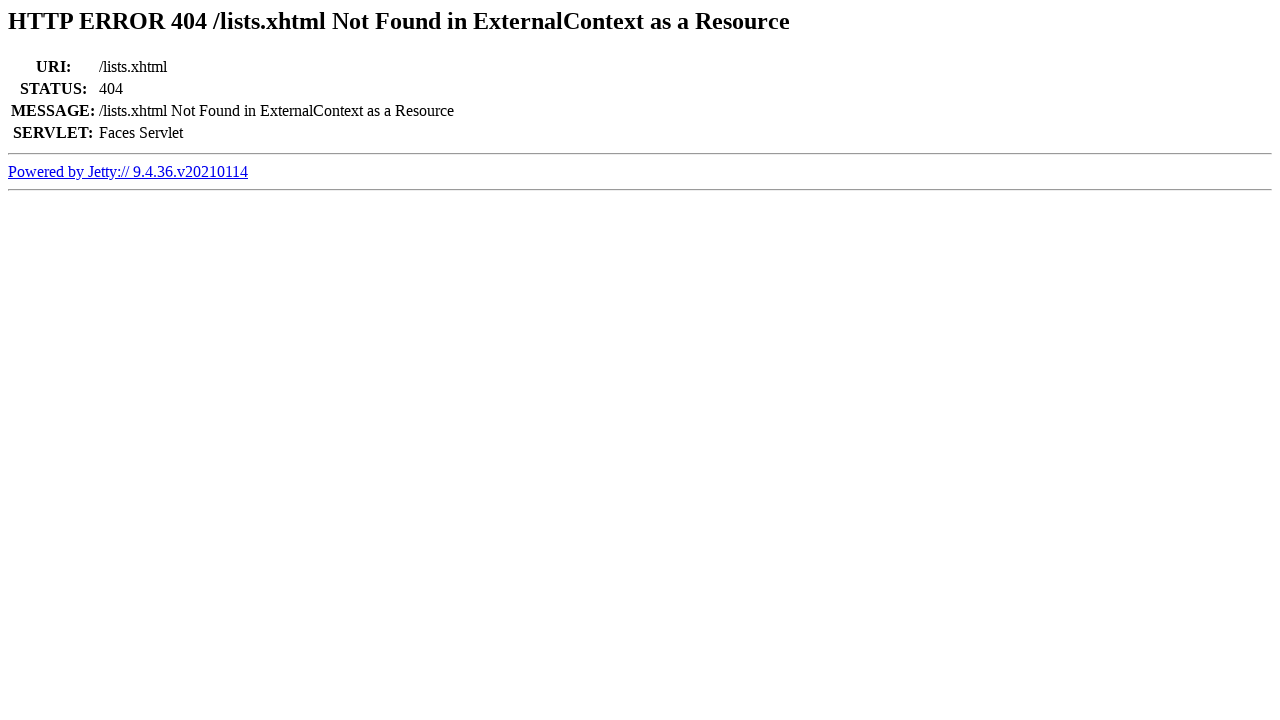

Waited for page to load after clicking broken link
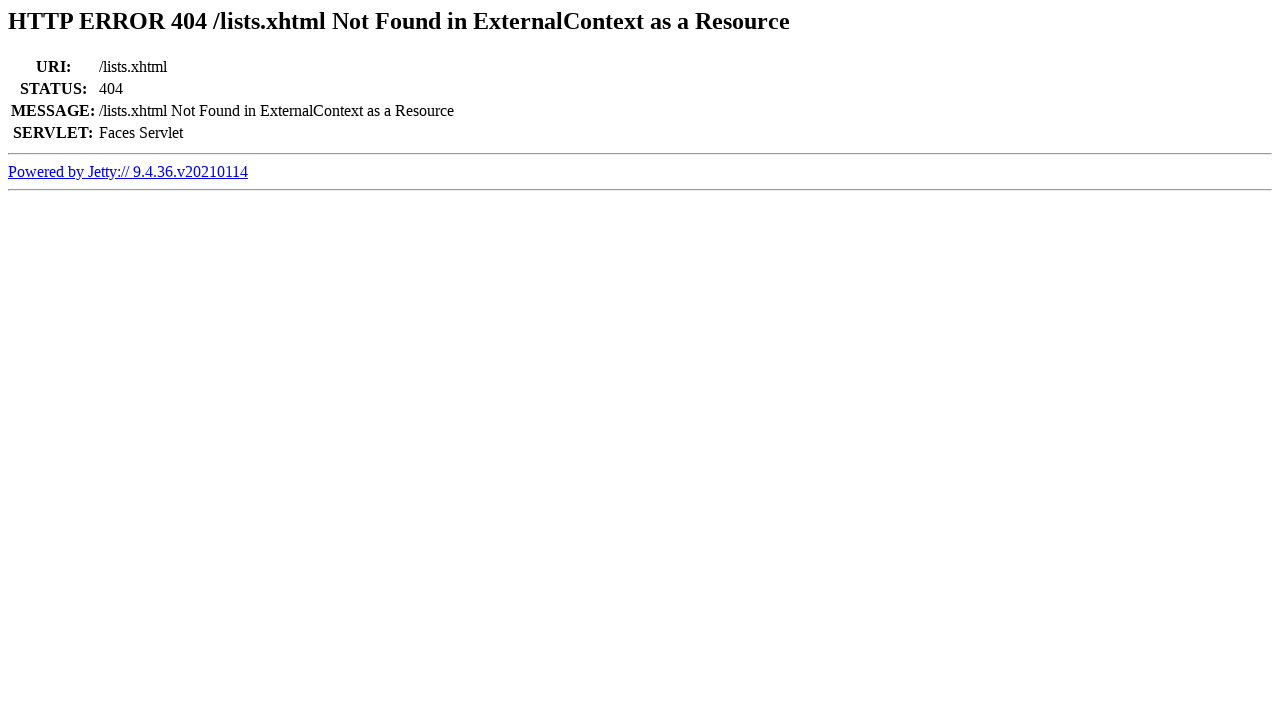

Retrieved page title: Error 404 /lists.xhtml Not Found in ExternalContext as a Resource
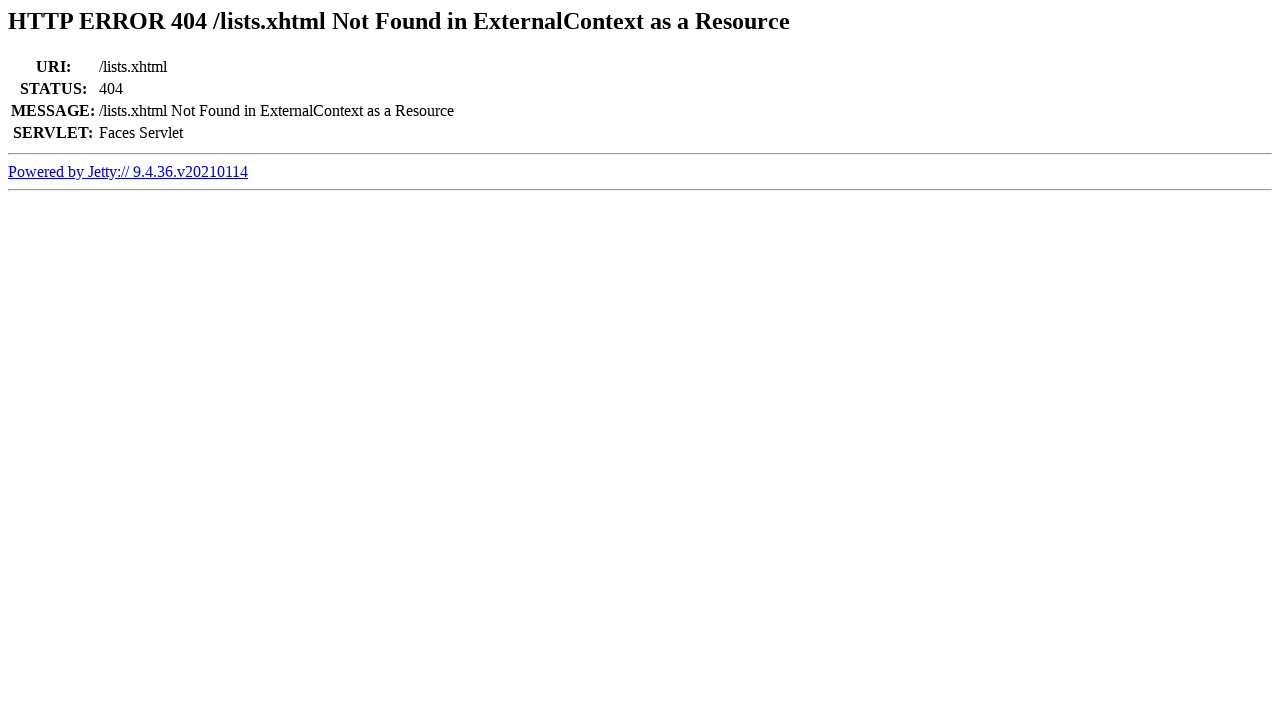

Navigated back to the previous page
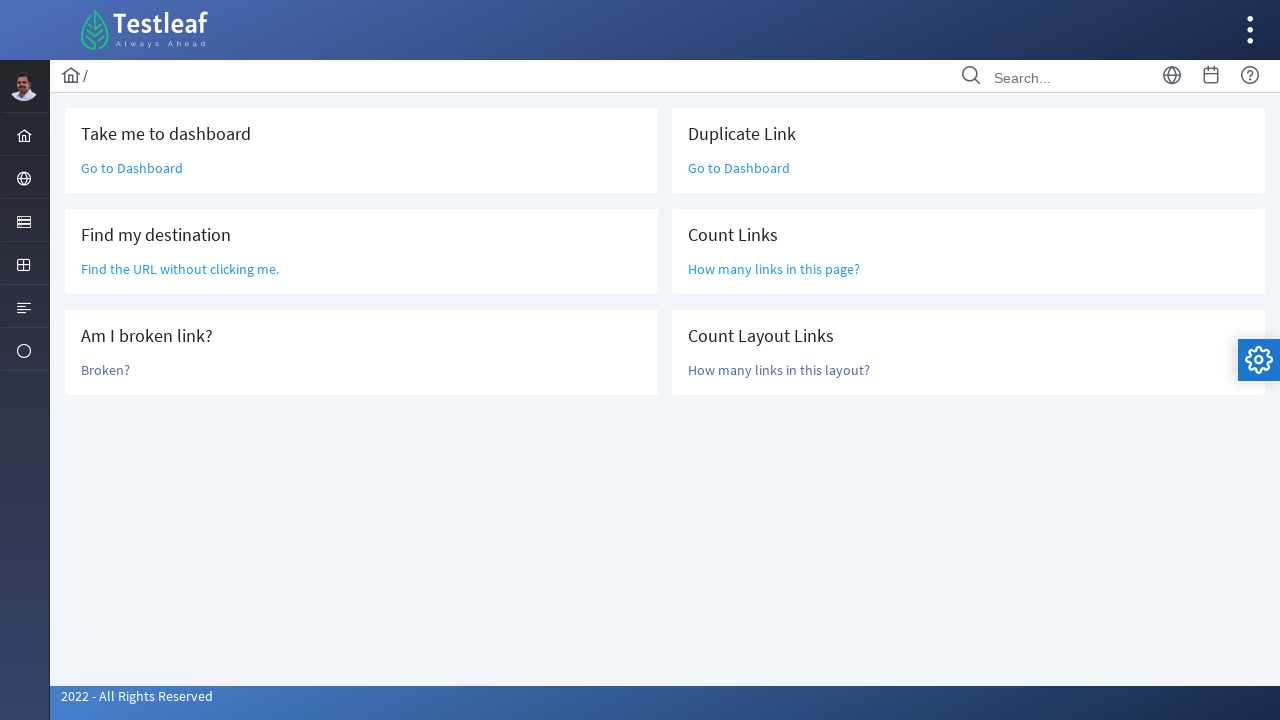

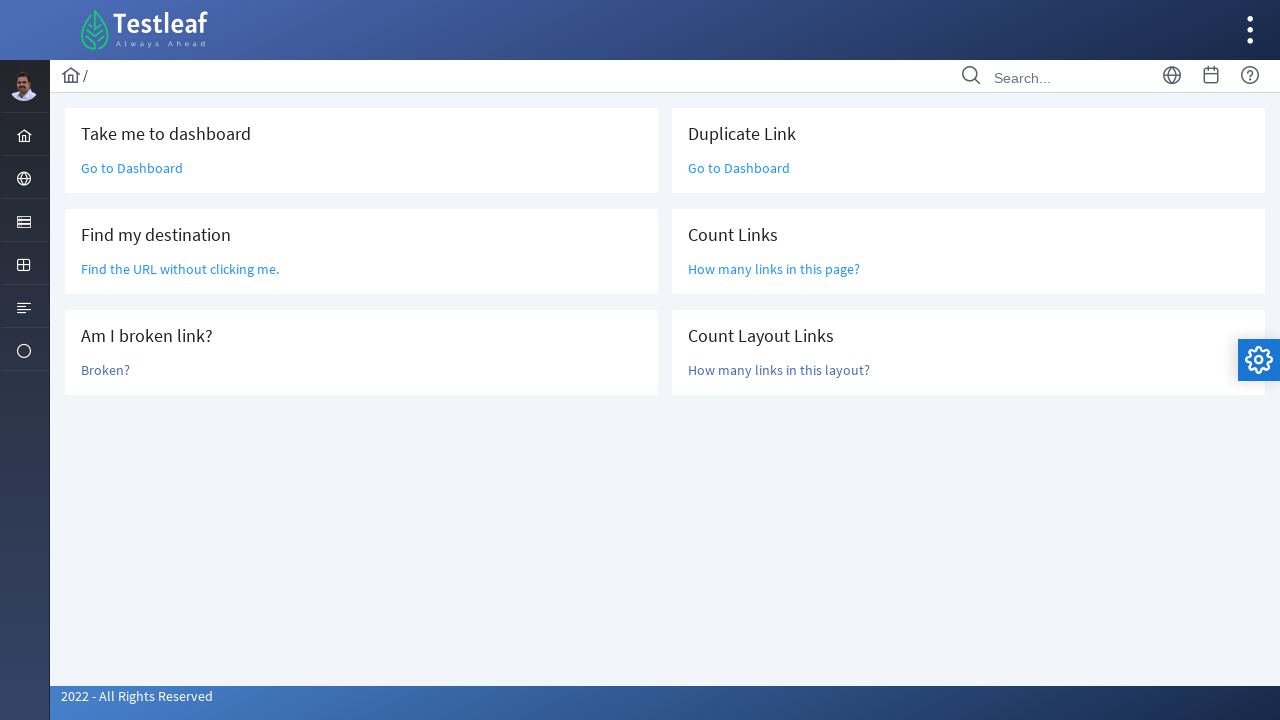